Tests that a table exists on the W3Schools CSS table tutorial page and verifies that a specific table cell (7th row, 3rd column) is present and accessible.

Starting URL: https://www.w3schools.com/css/css_table.asp

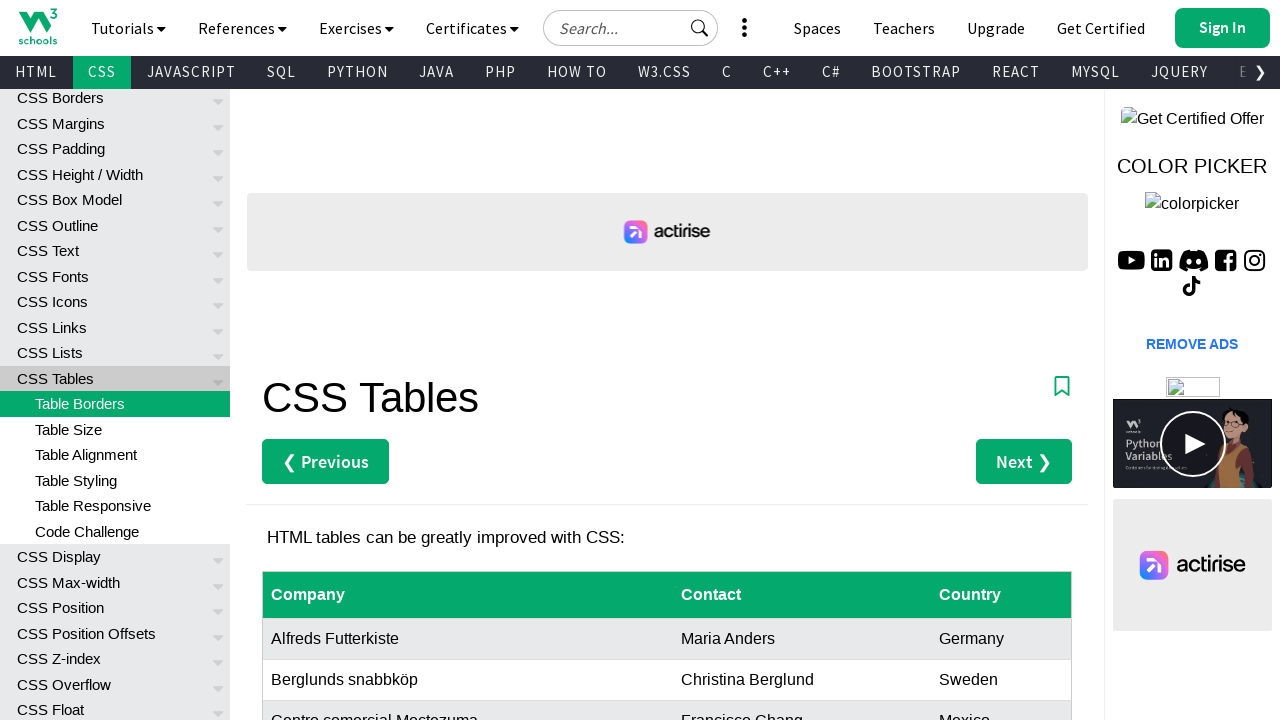

Navigated to W3Schools CSS table tutorial page
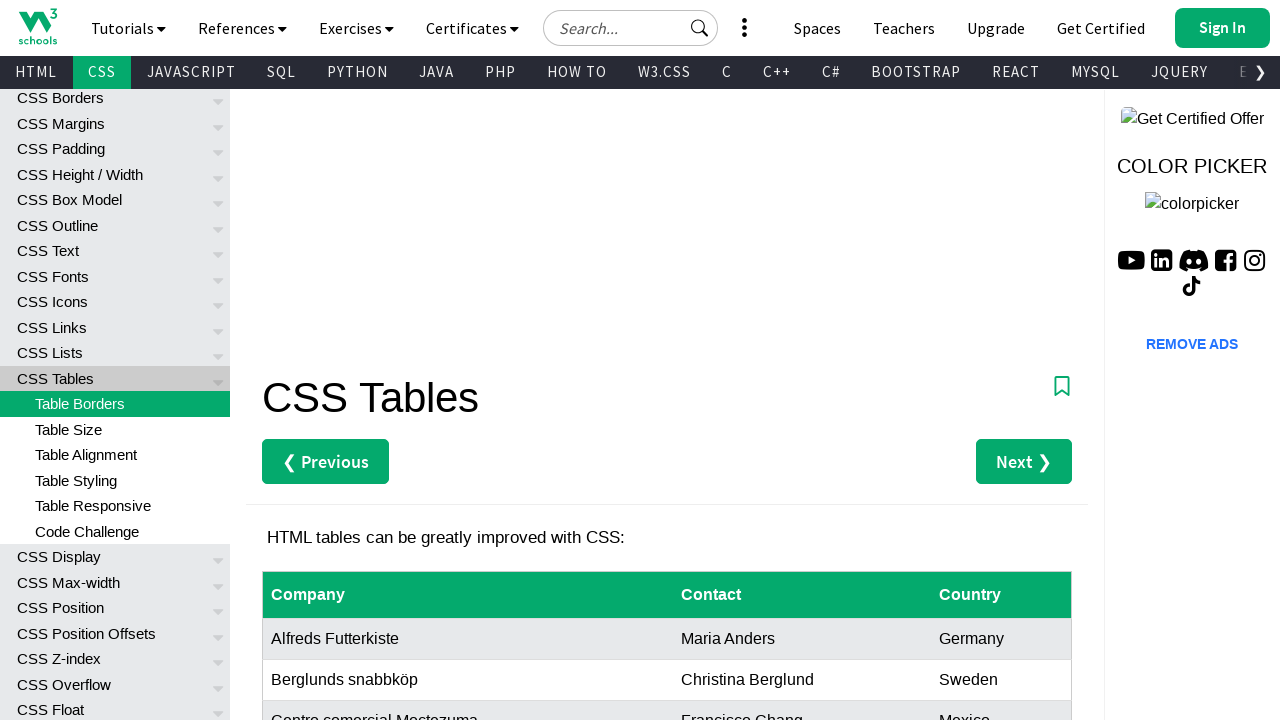

Table selector found and loaded
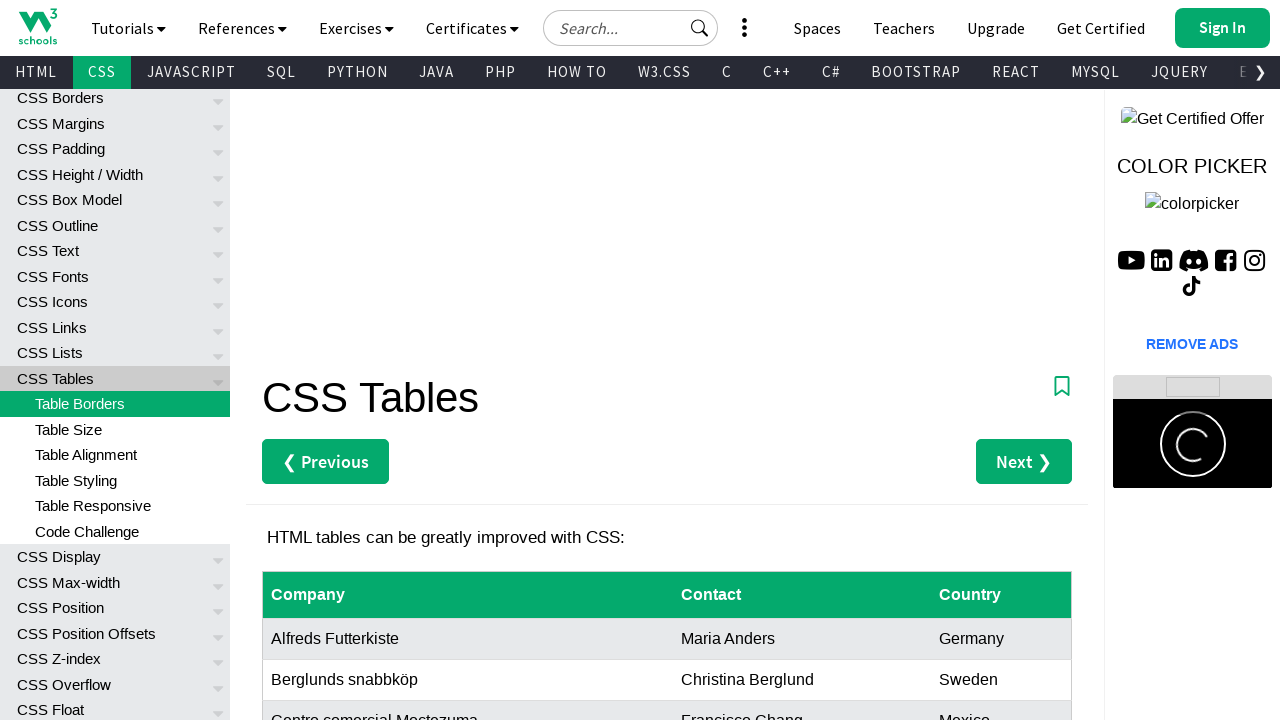

Located all table elements on the page
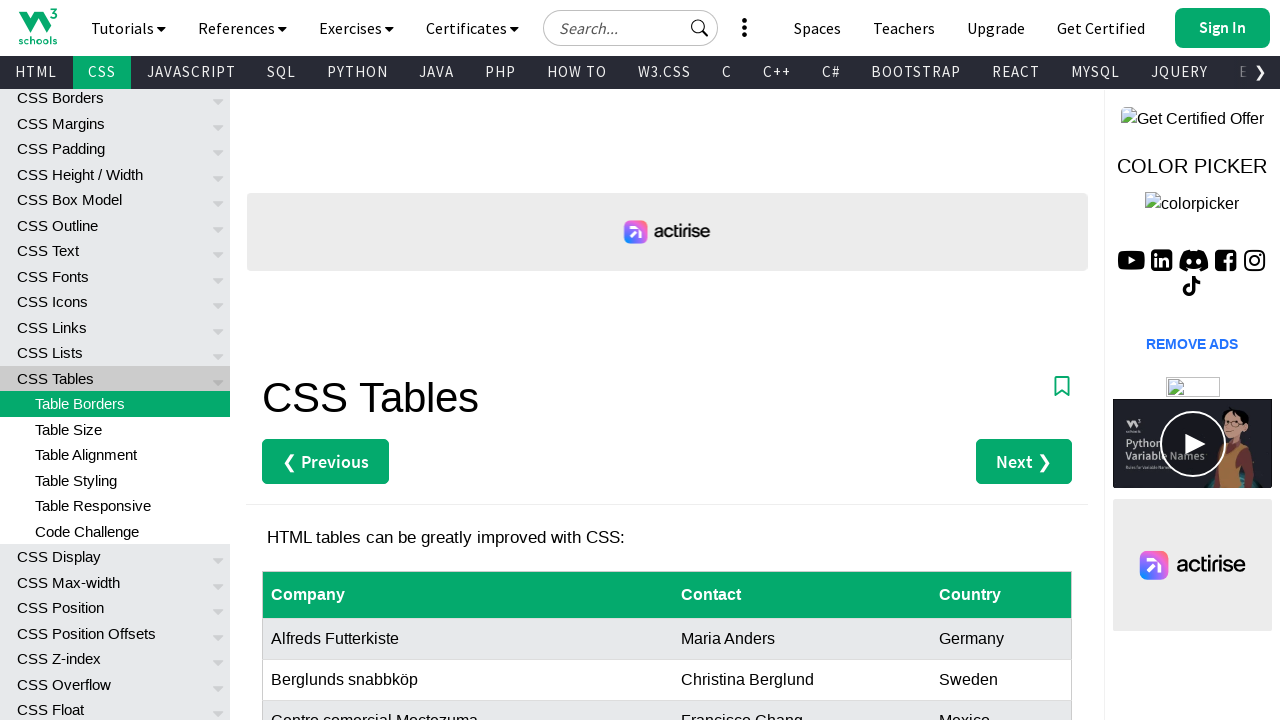

Counted 7 table(s) on the page
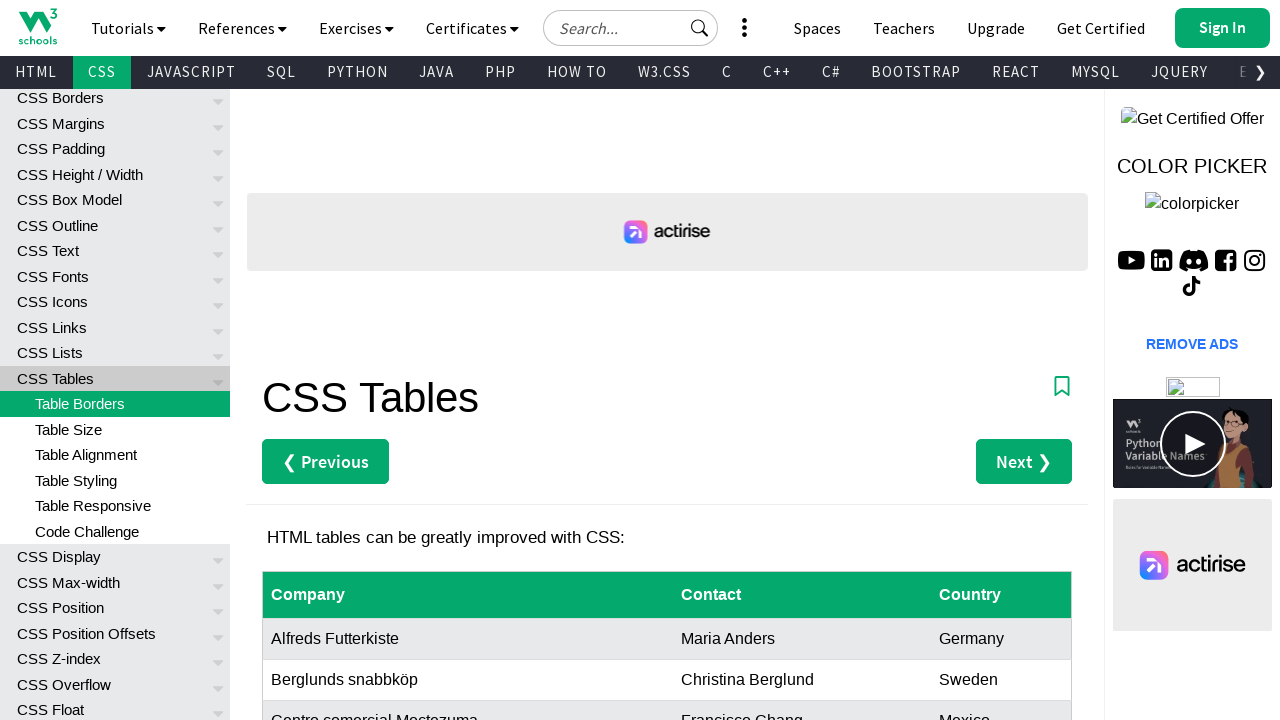

Located specific table cell (7th row, 3rd column)
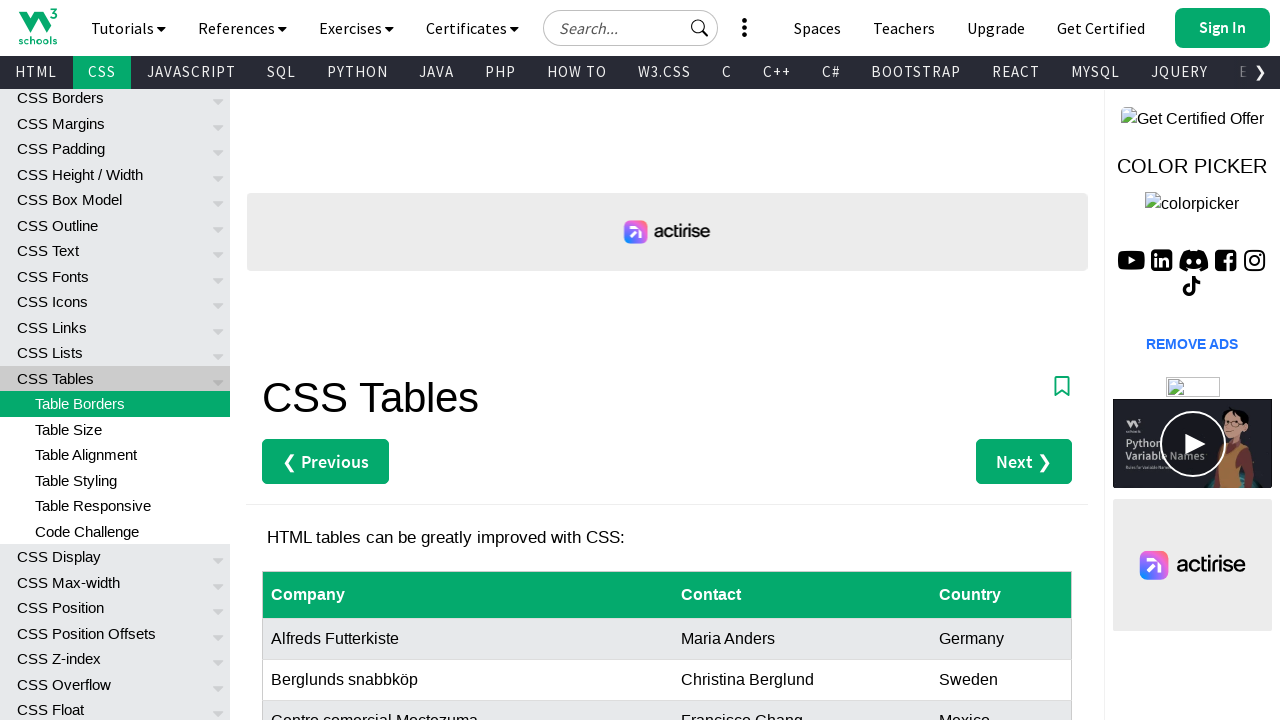

Specific table cell is visible and accessible
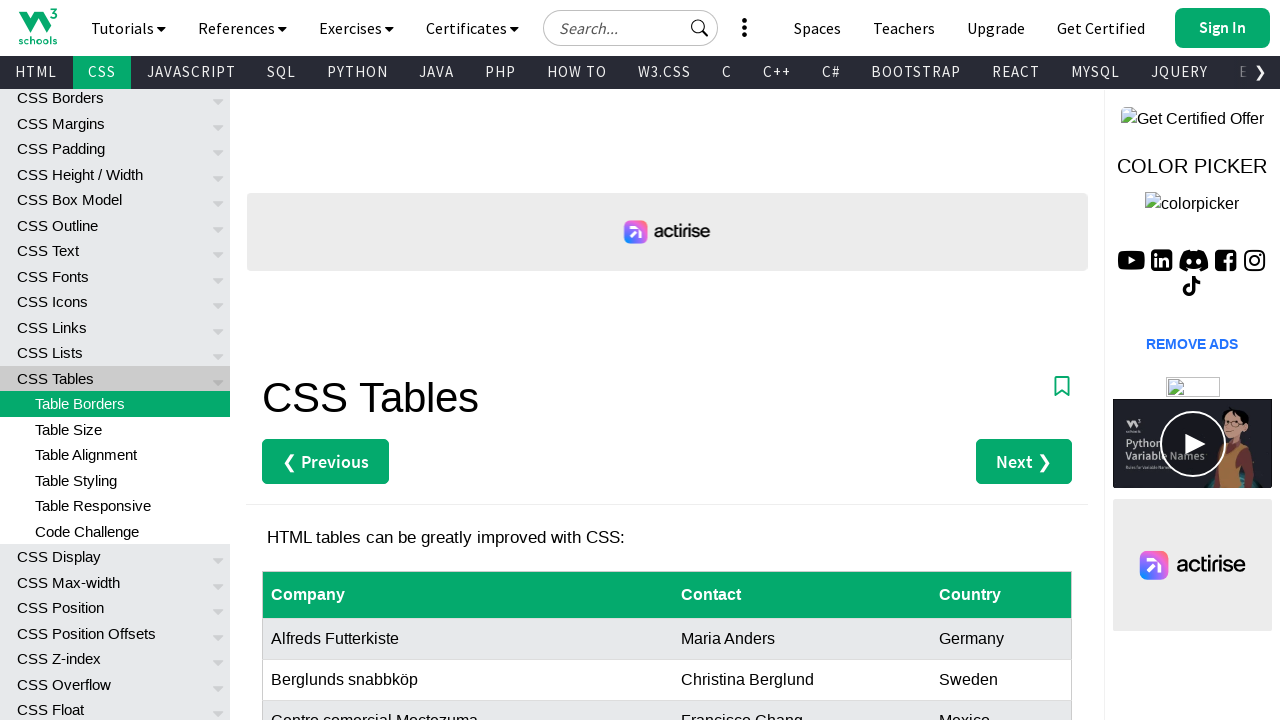

Retrieved cell text content: 'Germany'
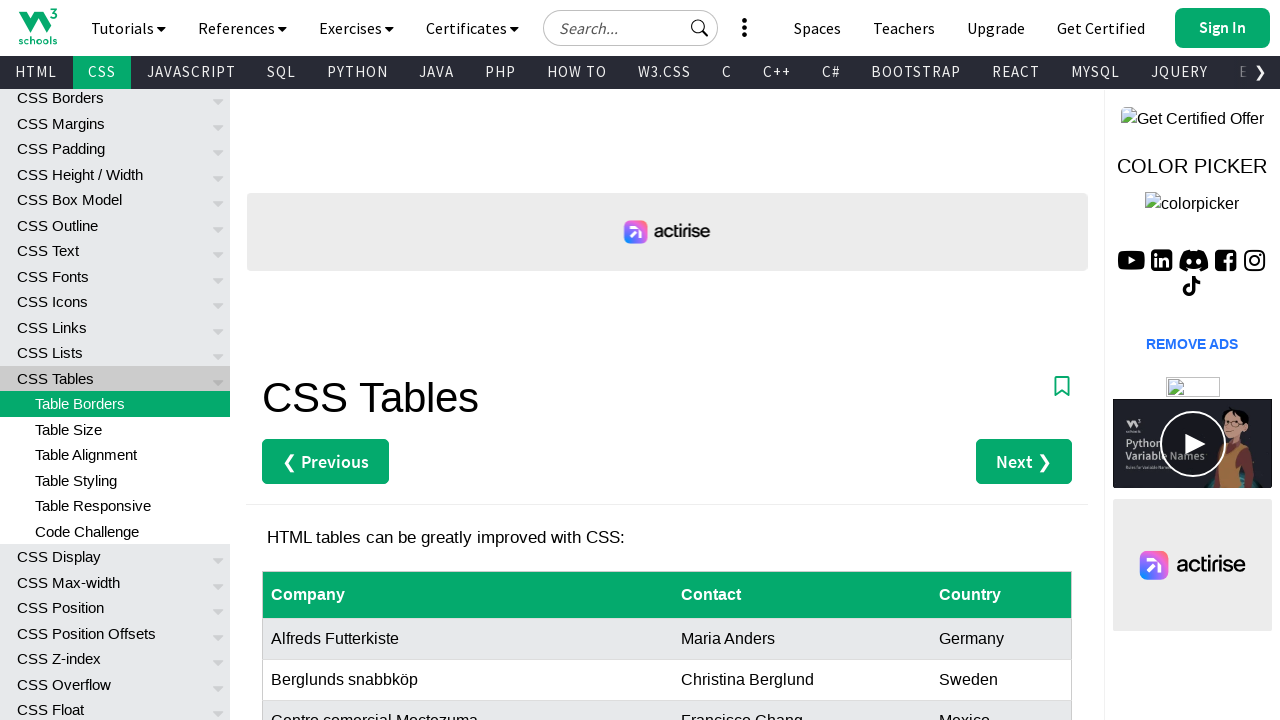

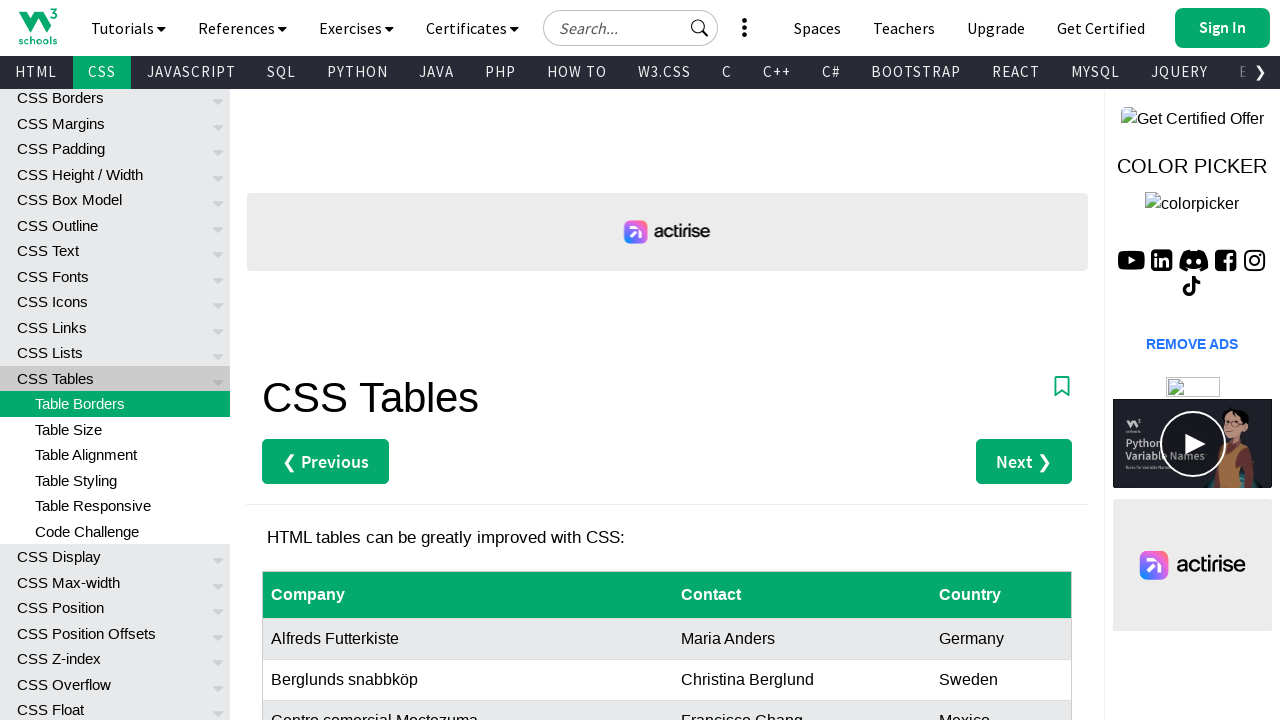